Tests that todo data persists after page reload

Starting URL: https://demo.playwright.dev/todomvc

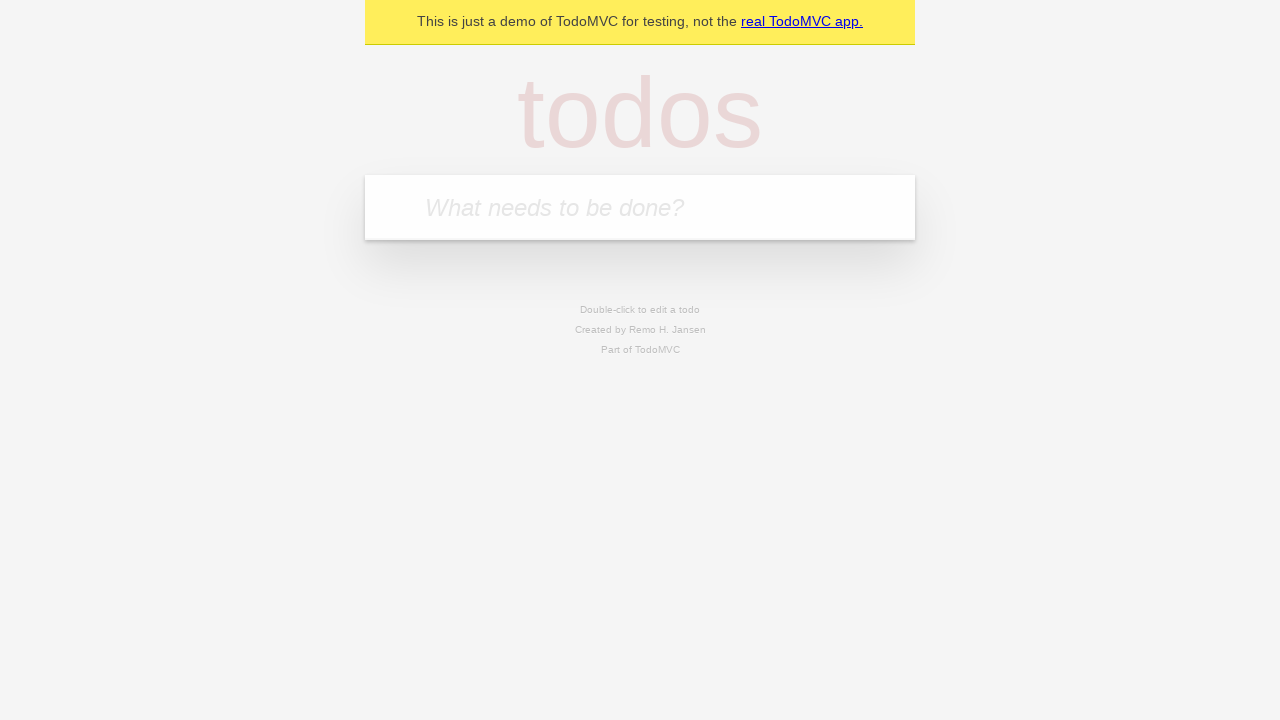

Filled todo input with 'buy some cheese' on internal:attr=[placeholder="What needs to be done?"i]
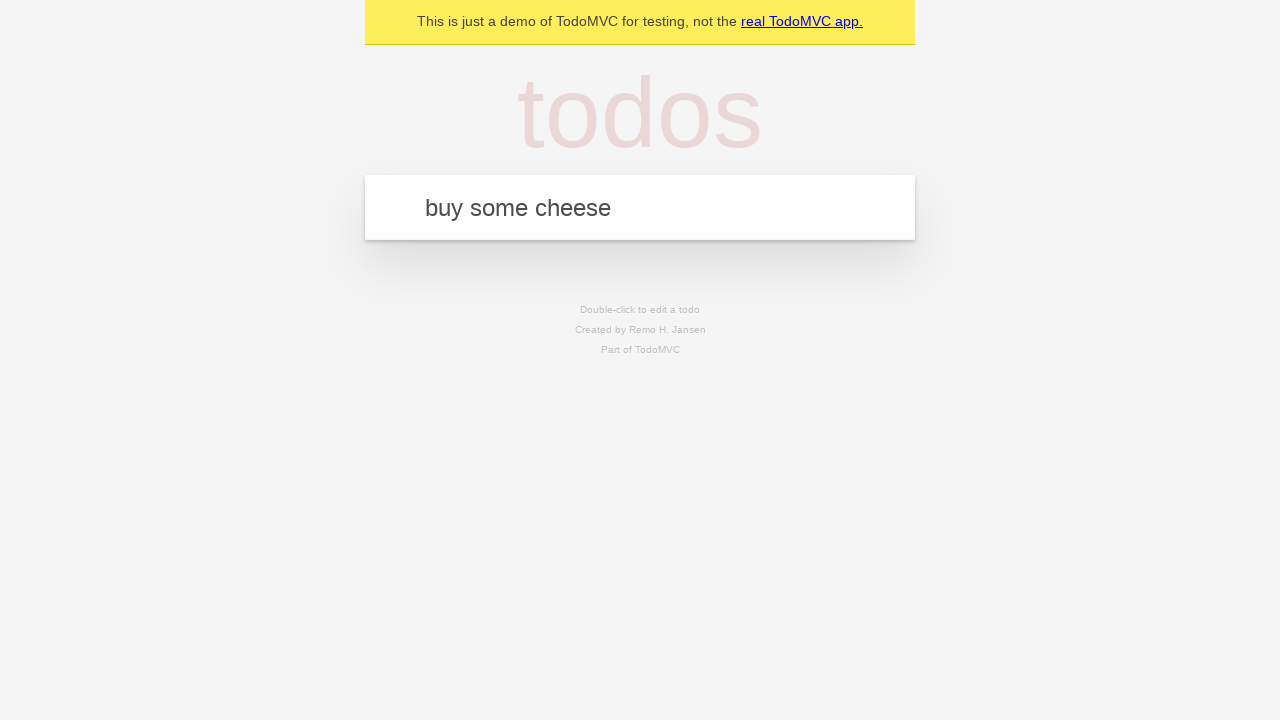

Pressed Enter to create todo 'buy some cheese' on internal:attr=[placeholder="What needs to be done?"i]
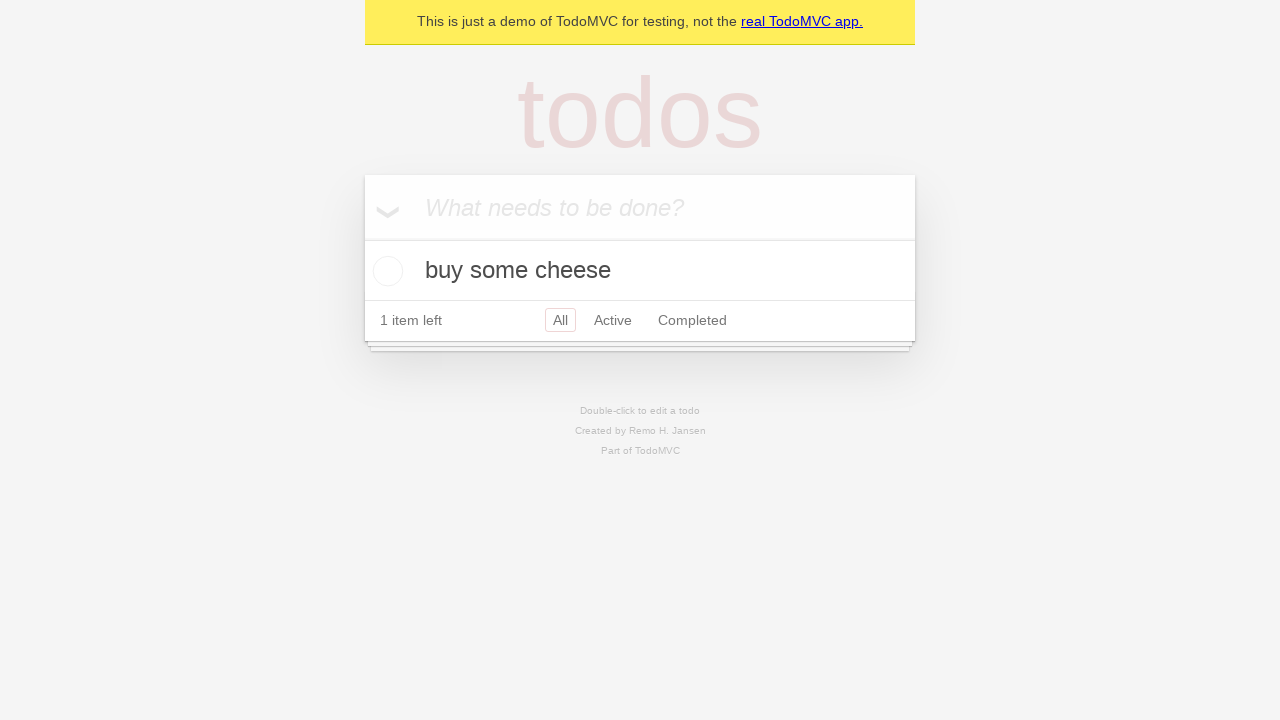

Filled todo input with 'feed the cat' on internal:attr=[placeholder="What needs to be done?"i]
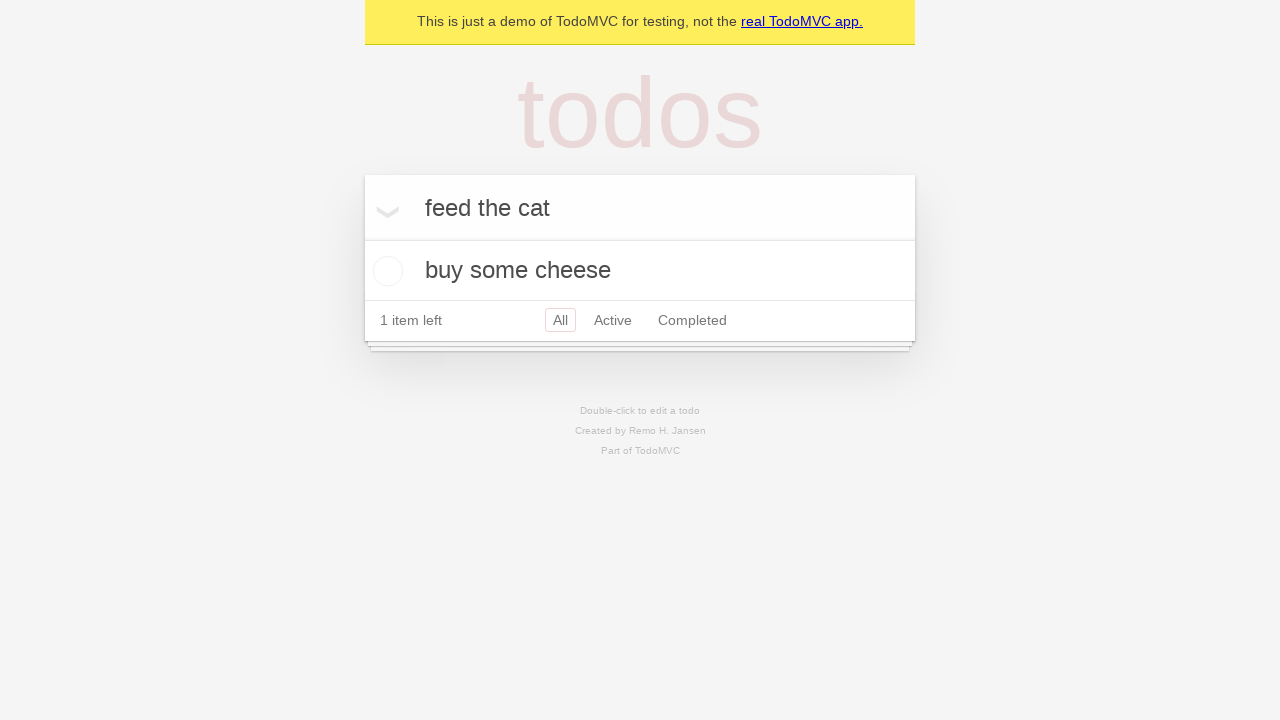

Pressed Enter to create todo 'feed the cat' on internal:attr=[placeholder="What needs to be done?"i]
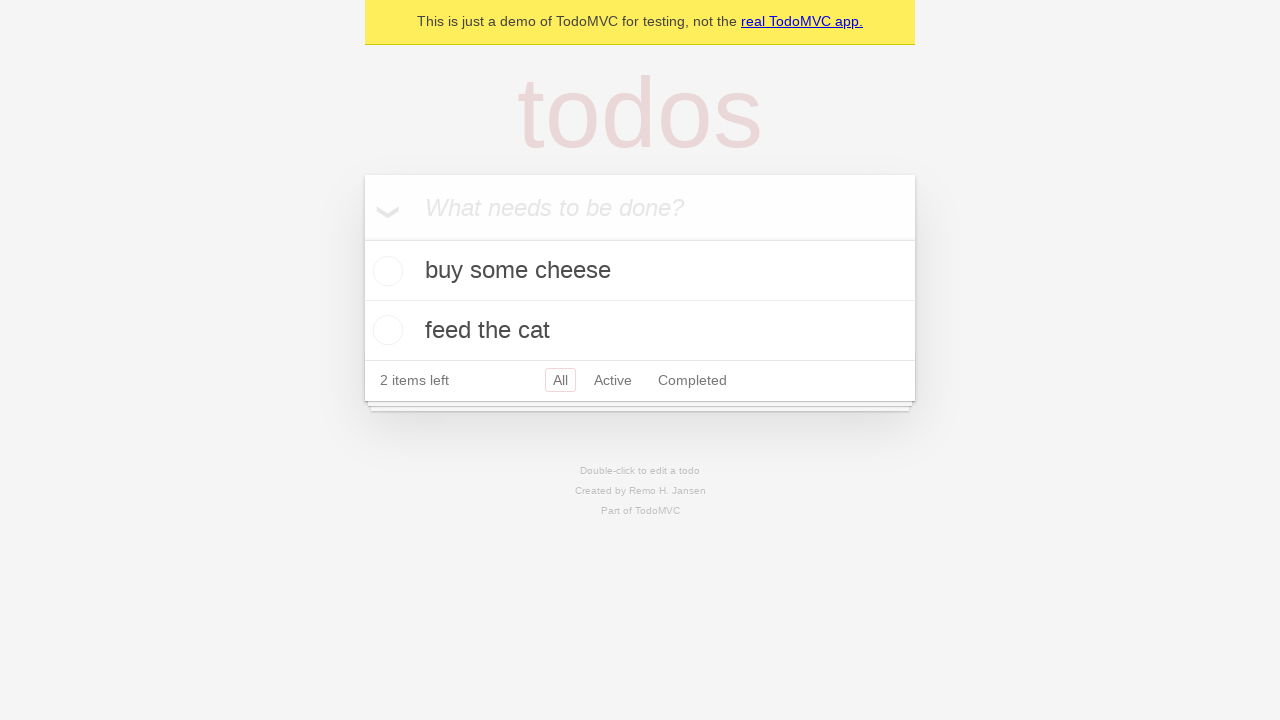

Located all todo items
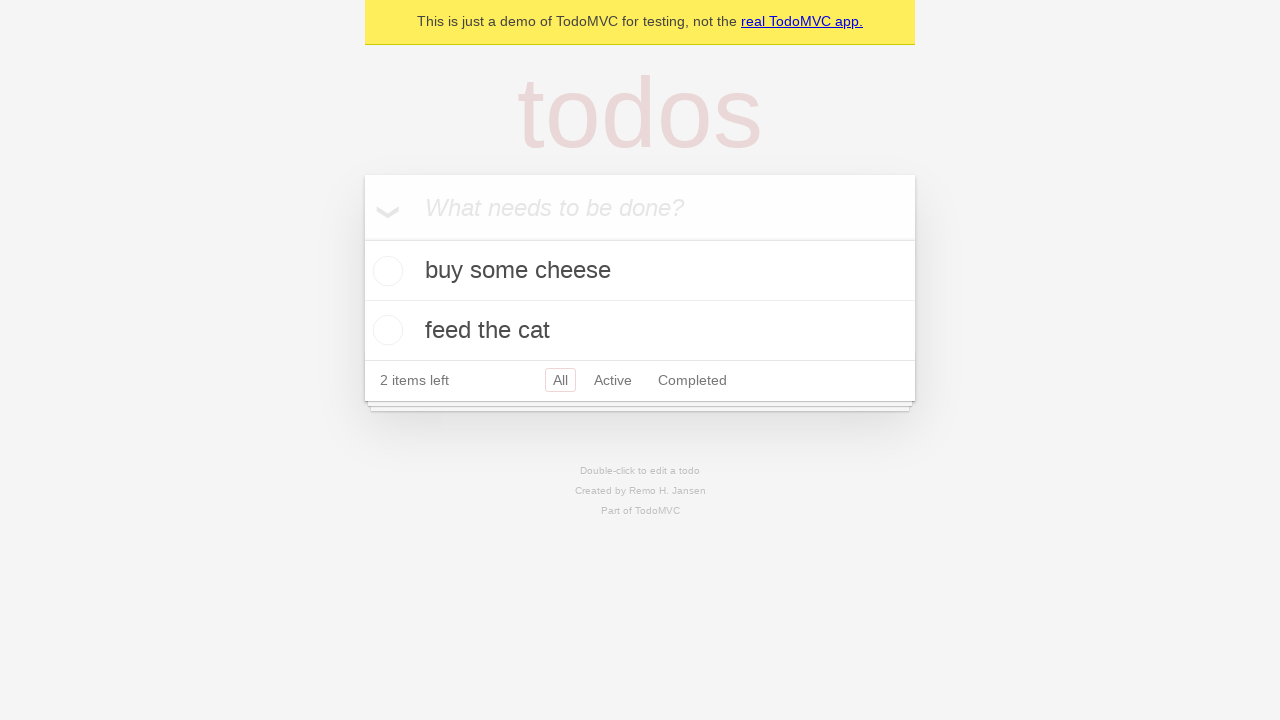

Located checkbox for first todo
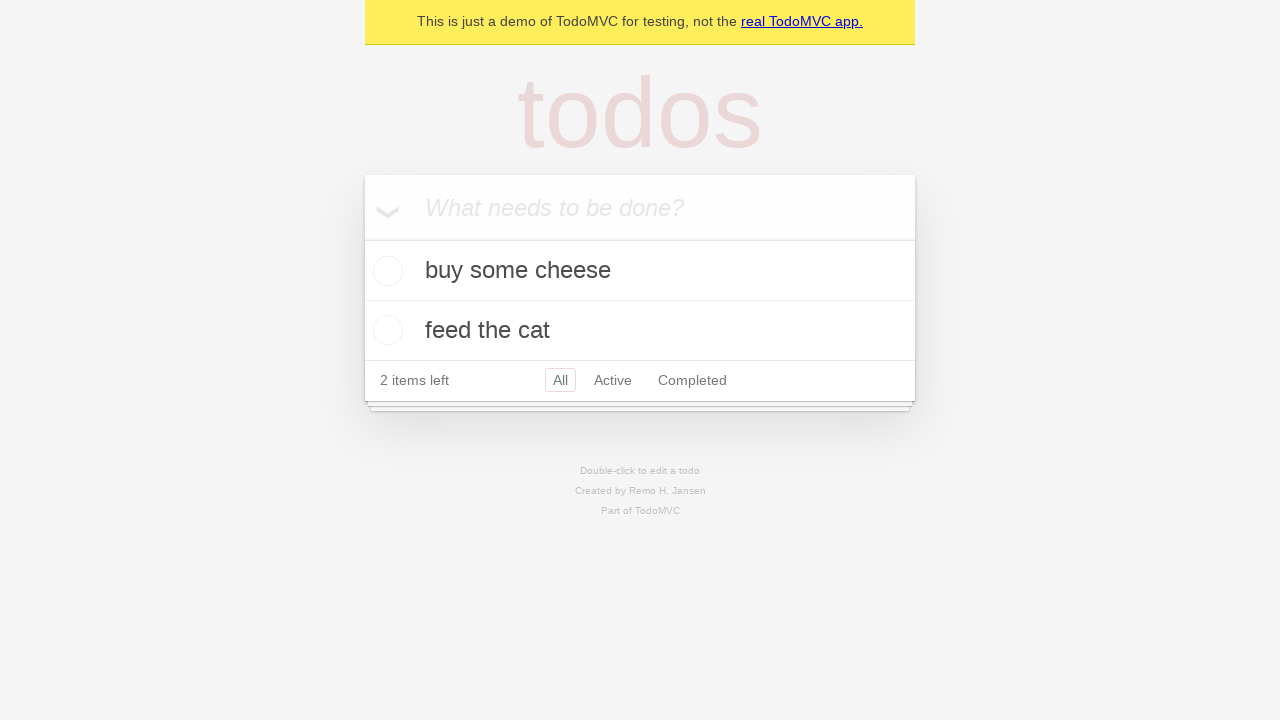

Checked the first todo item at (385, 271) on internal:testid=[data-testid="todo-item"s] >> nth=0 >> internal:role=checkbox
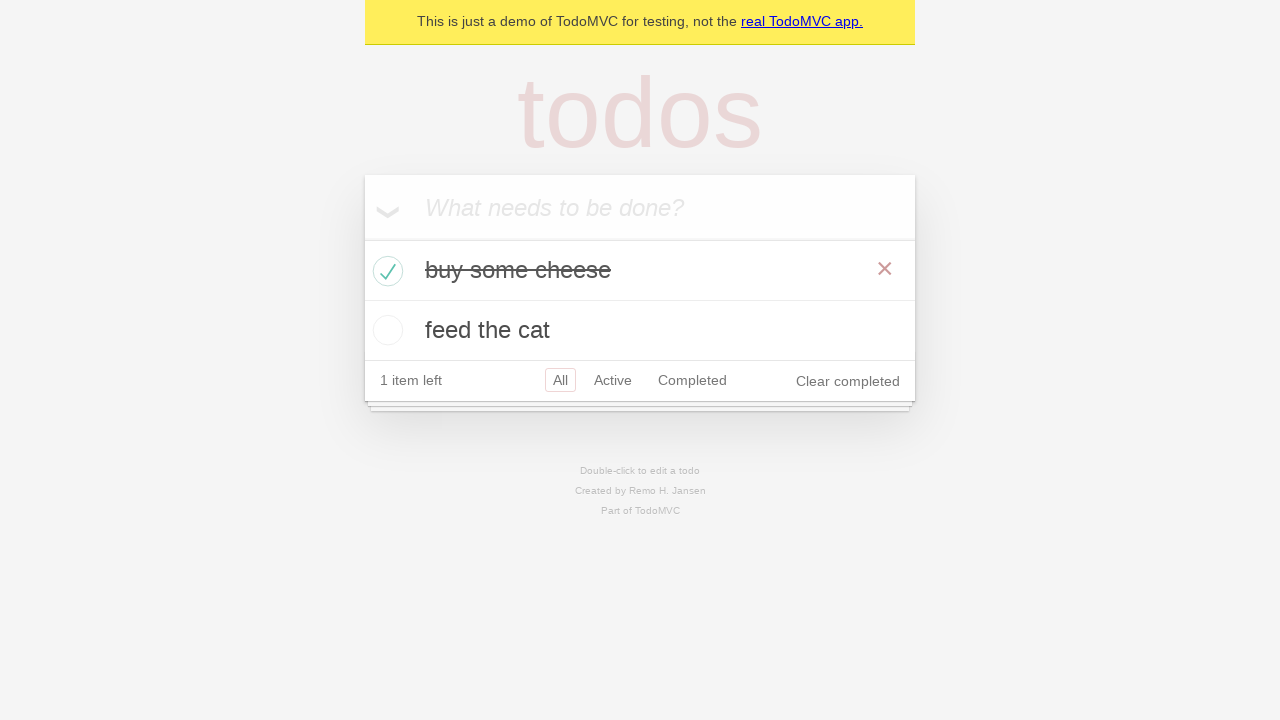

Reloaded the page to test data persistence
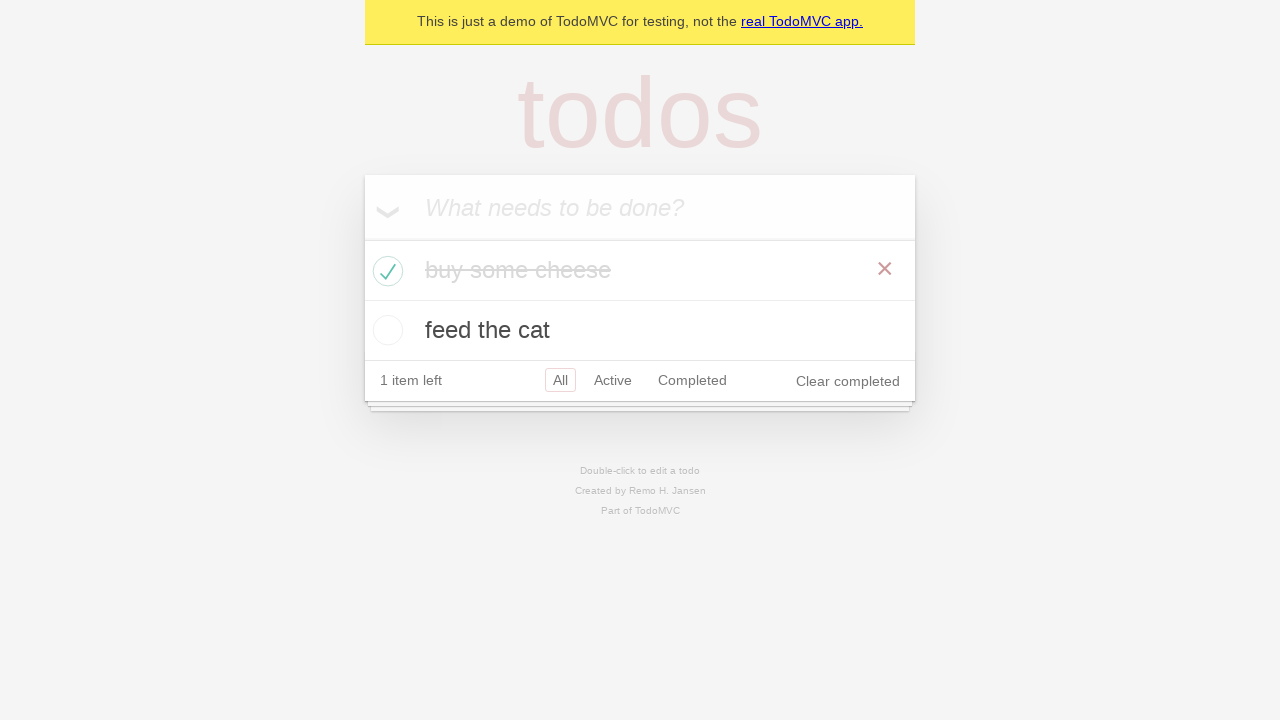

Waited for todo items to load after page reload
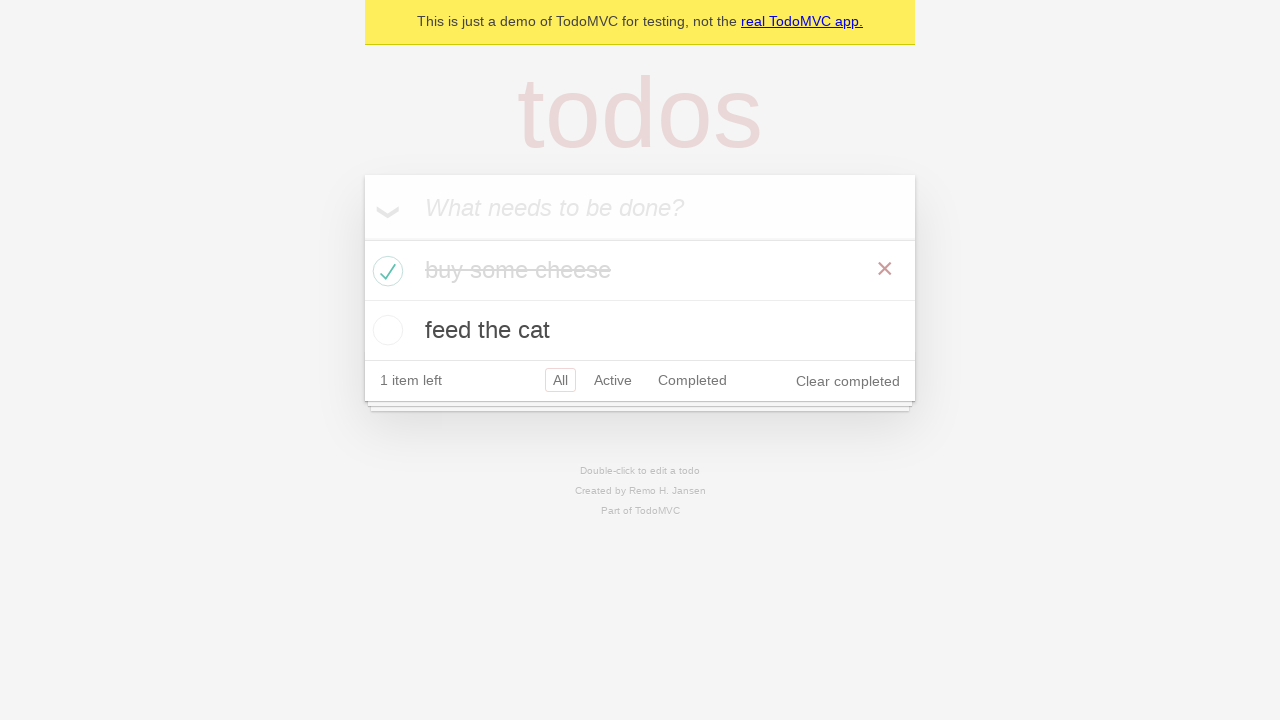

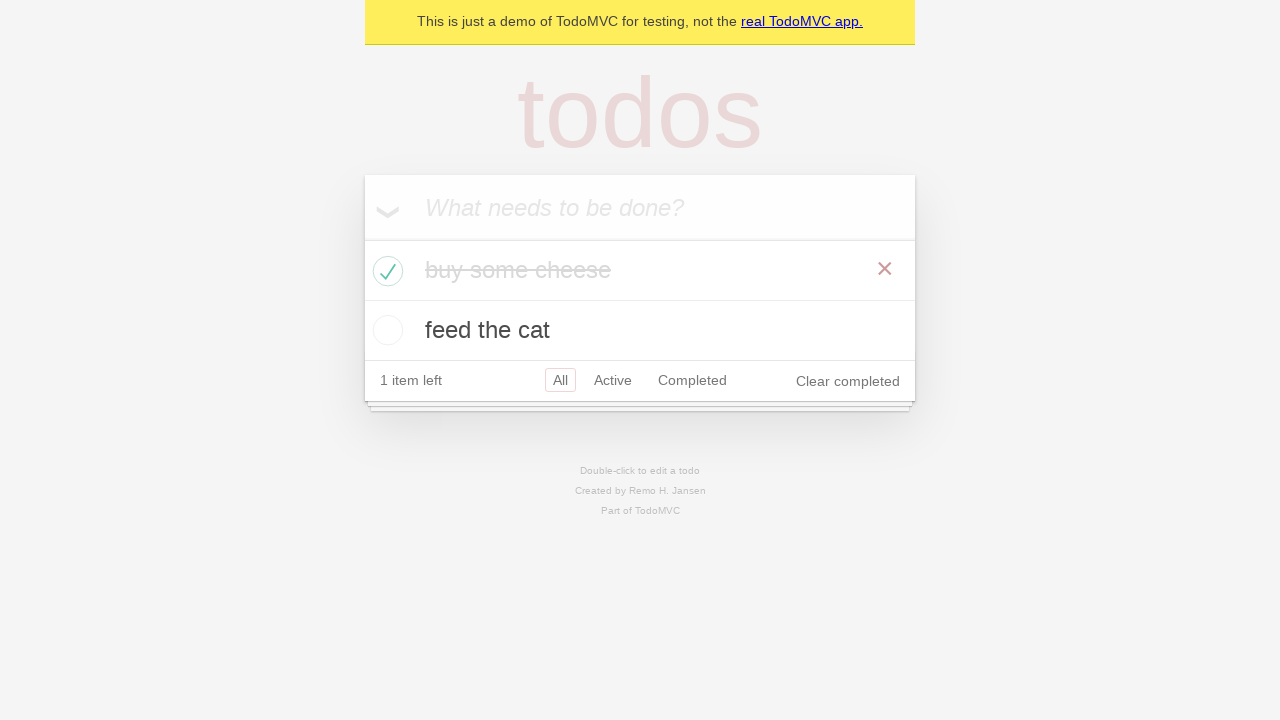